Validates that all links on the automation practice page are not broken by checking their HTTP response codes

Starting URL: https://rahulshettyacademy.com/AutomationPractice/

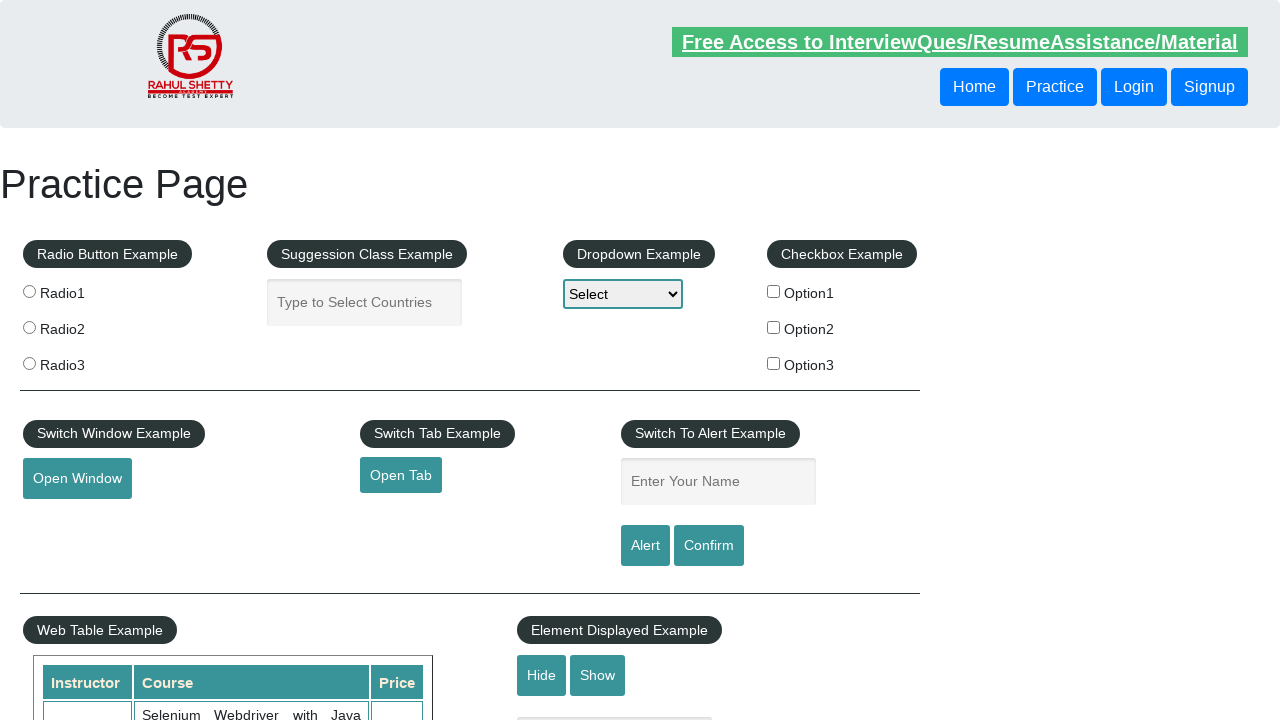

Navigated to automation practice page
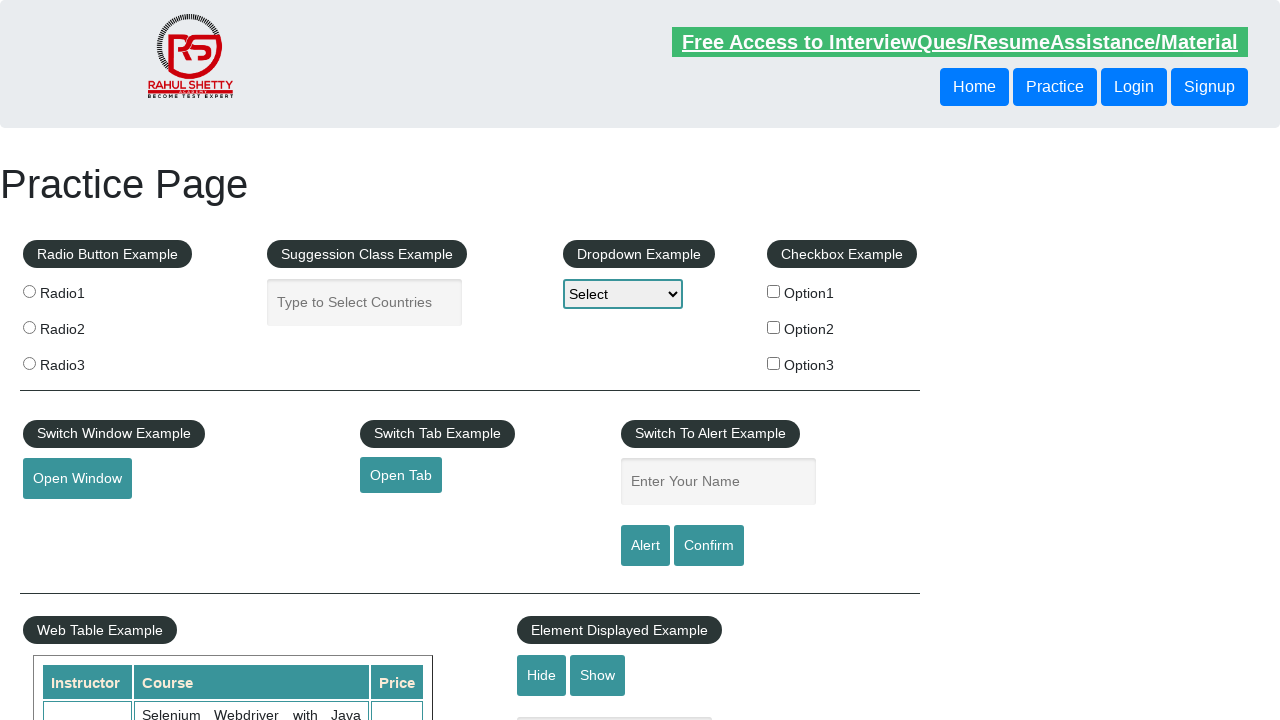

Retrieved all links from the page
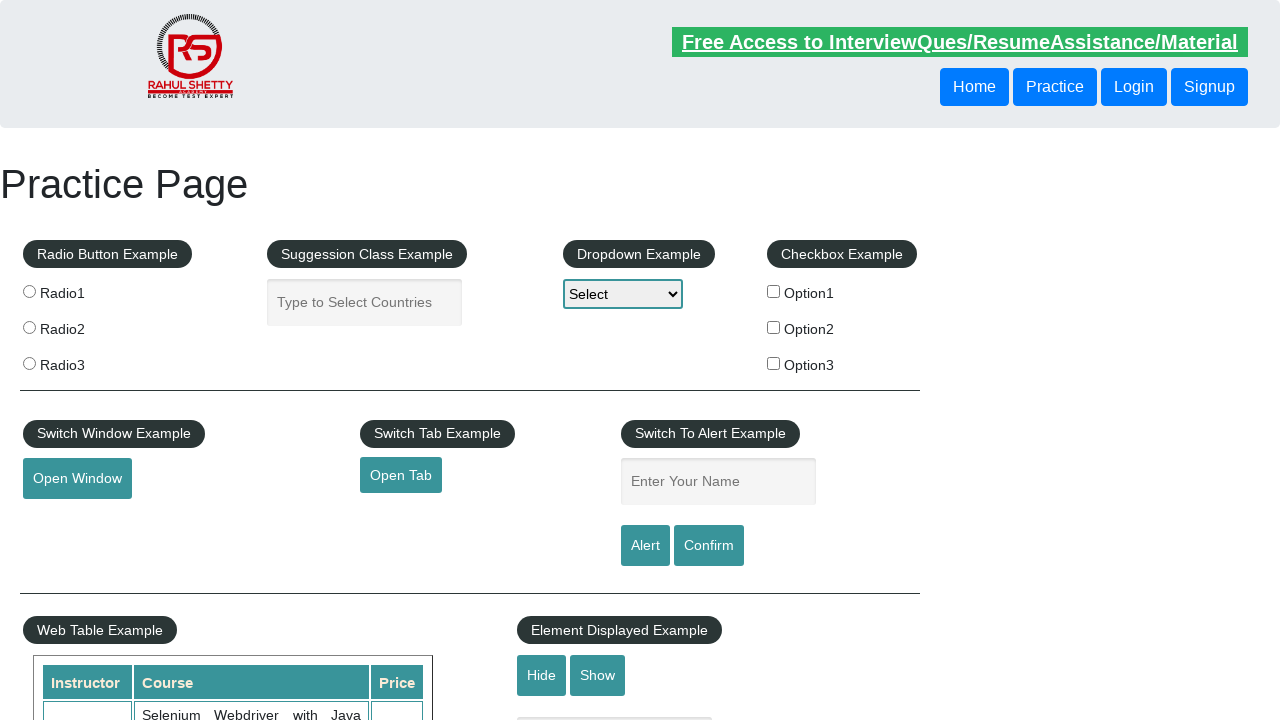

Retrieved href attribute from link: http://www.restapitutorial.com/
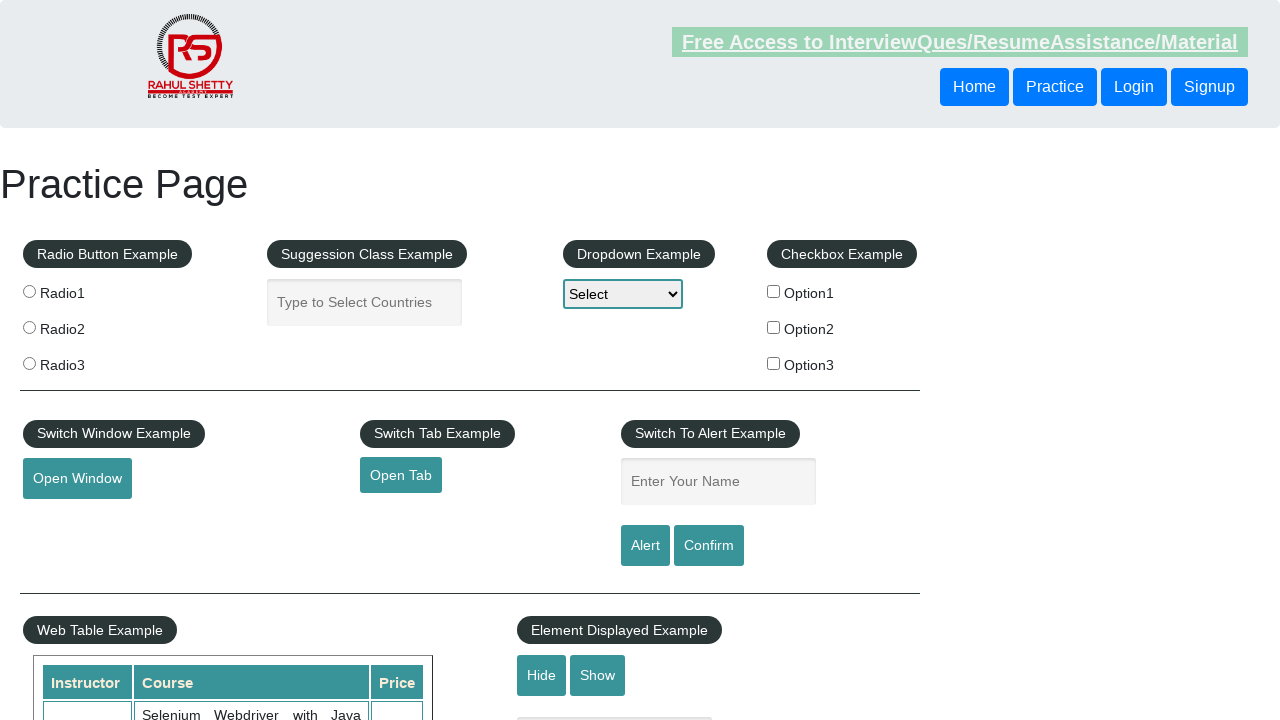

Verified link is visible: http://www.restapitutorial.com/
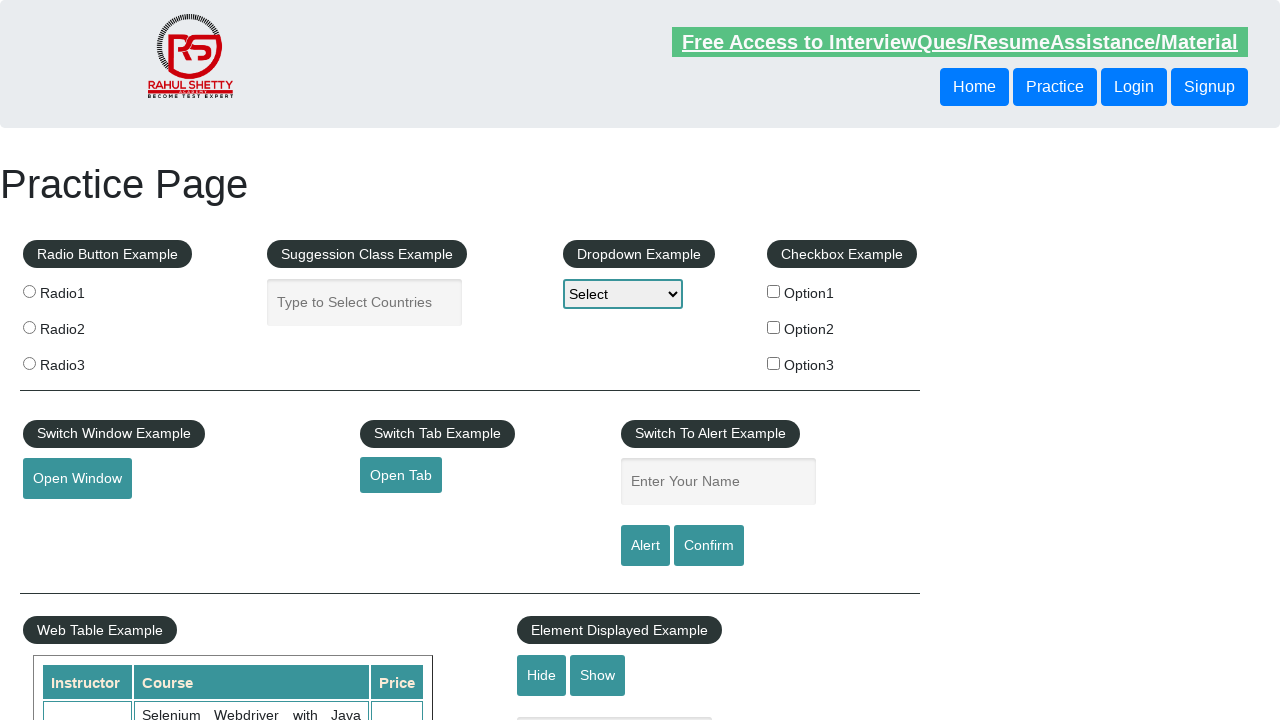

Retrieved href attribute from link: https://www.soapui.org/
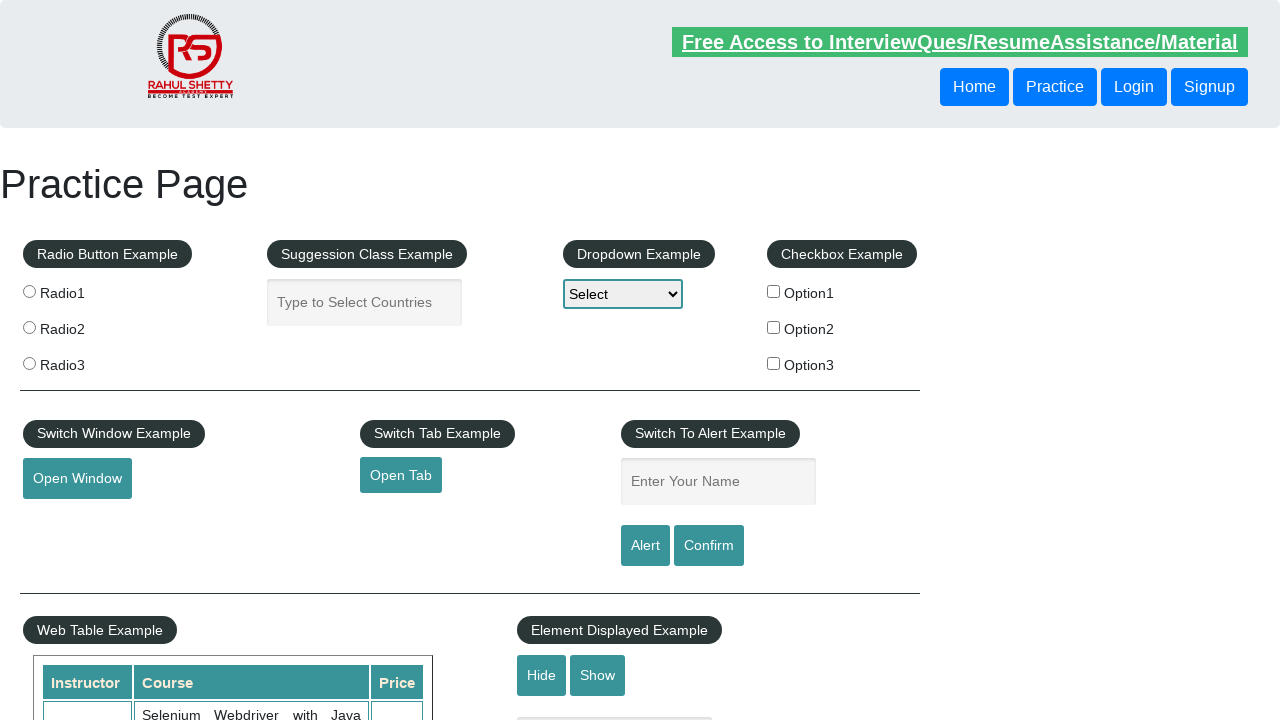

Verified link is visible: https://www.soapui.org/
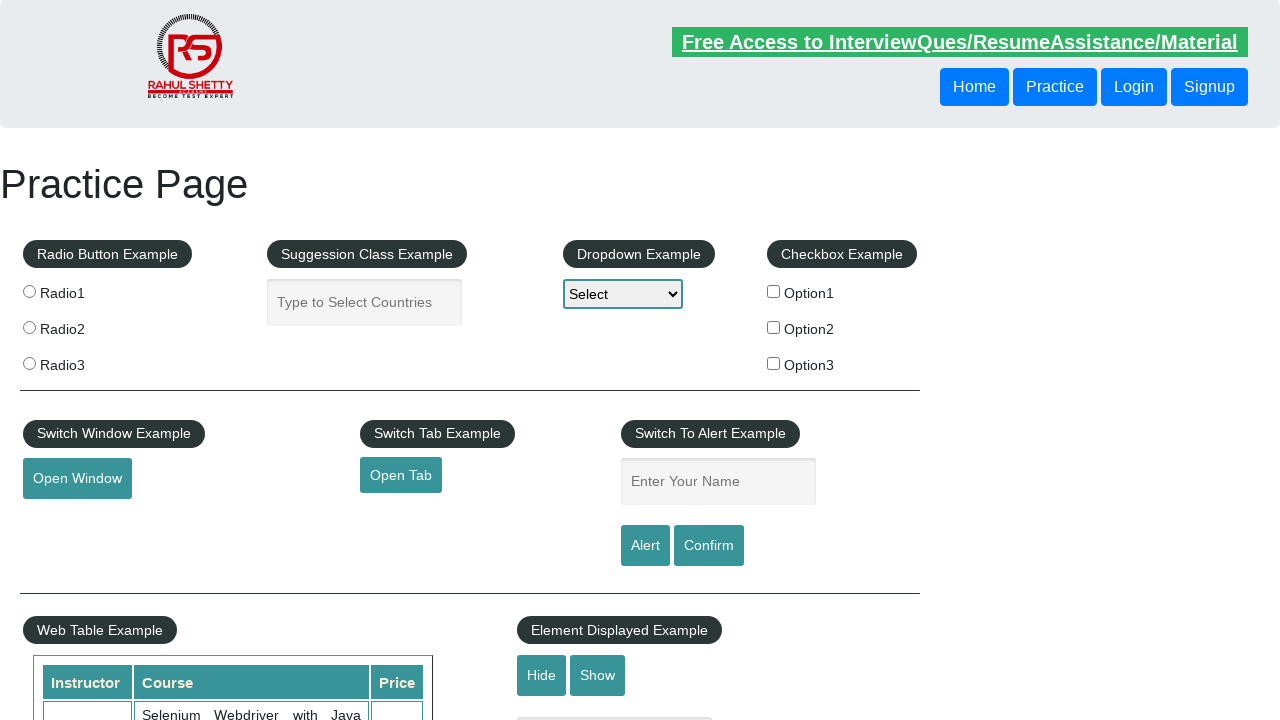

Retrieved href attribute from link: https://courses.rahulshettyacademy.com/p/appium-tutorial
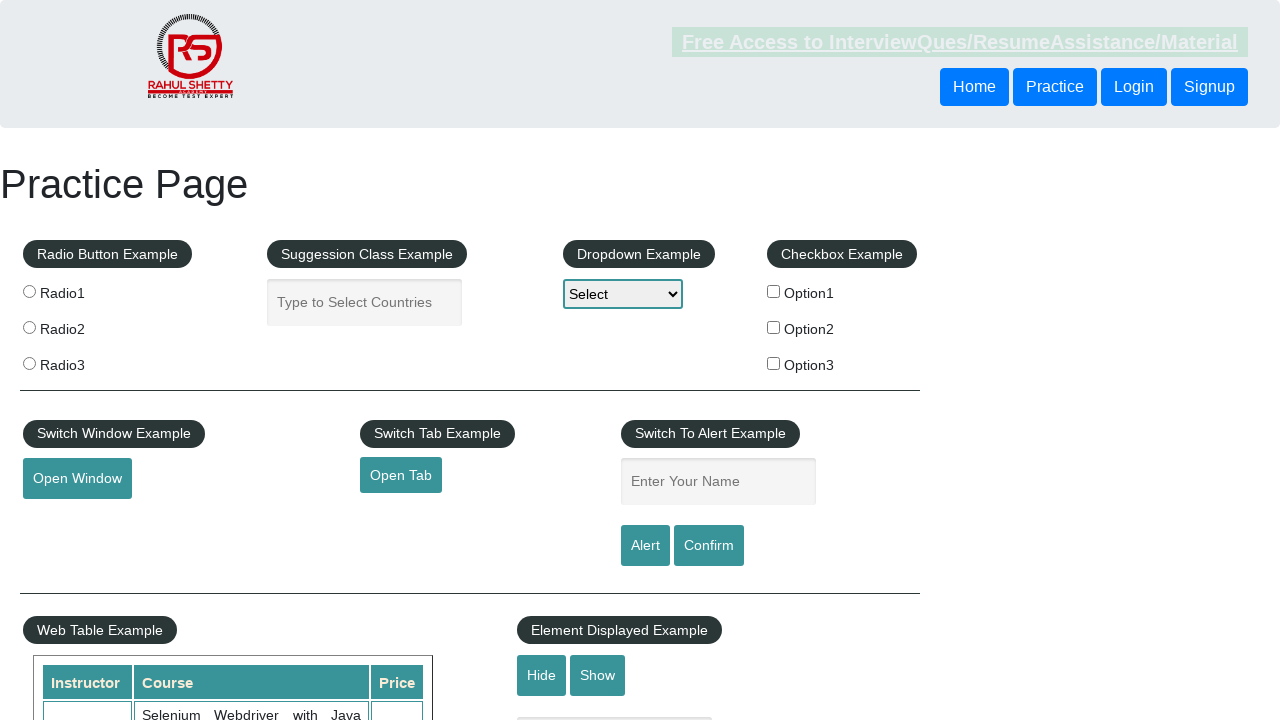

Verified link is visible: https://courses.rahulshettyacademy.com/p/appium-tutorial
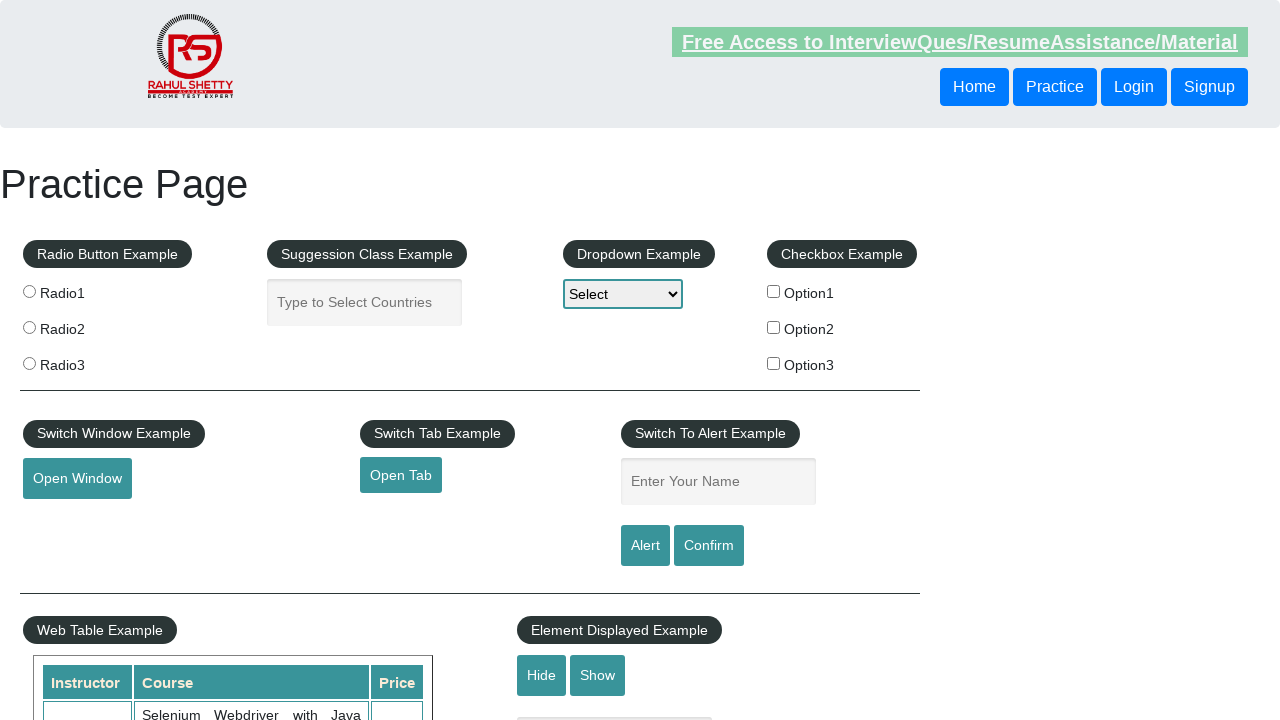

Retrieved href attribute from link: https://jmeter.apache.org/
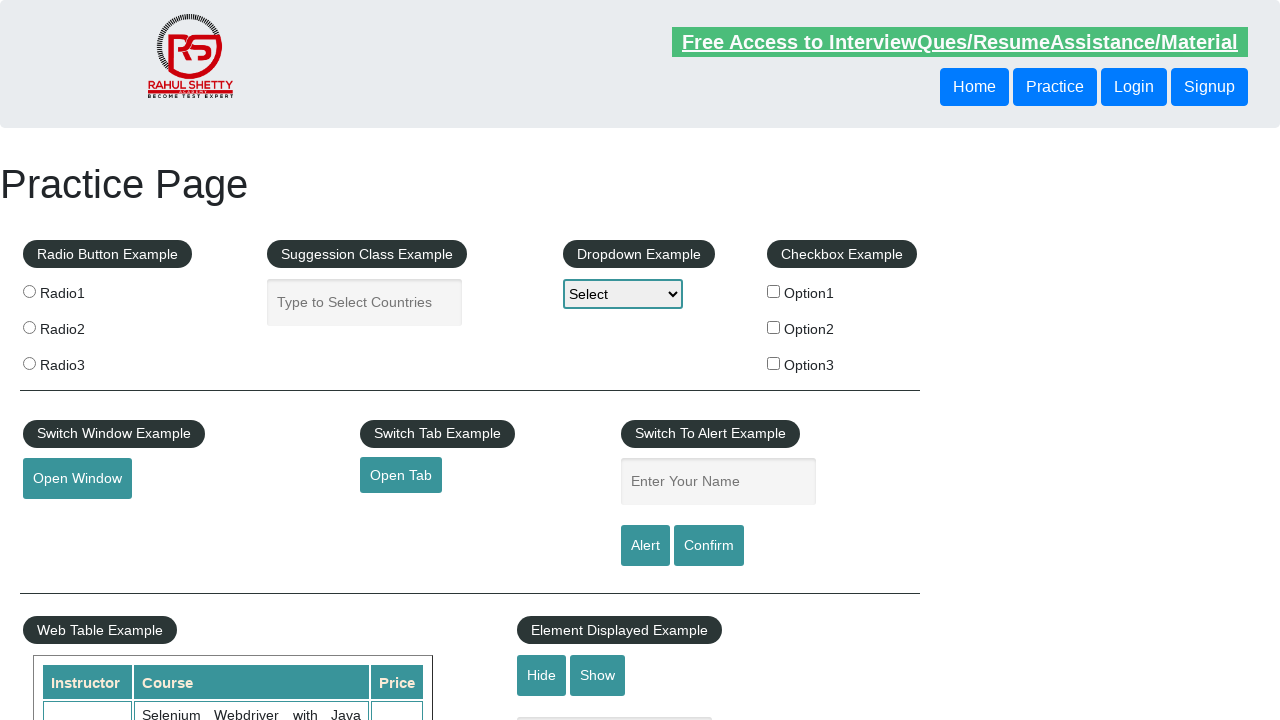

Verified link is visible: https://jmeter.apache.org/
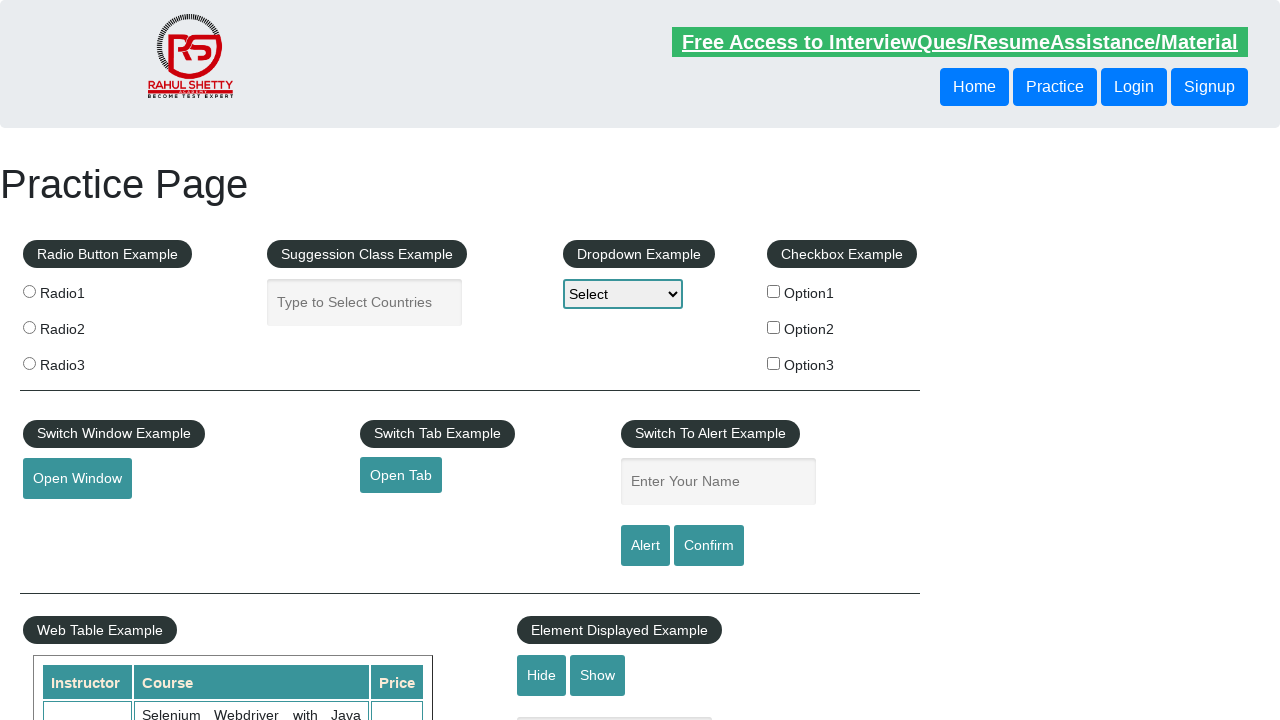

Retrieved href attribute from link: https://rahulshettyacademy.com/brokenlink
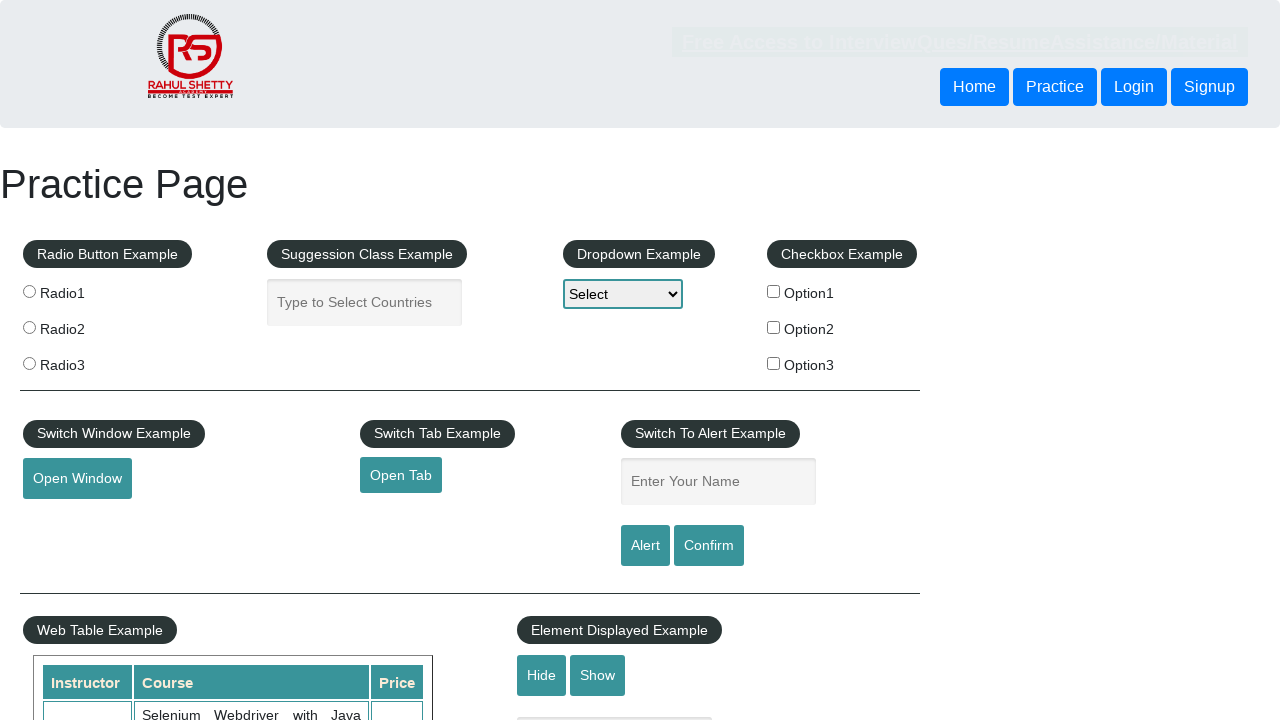

Verified link is visible: https://rahulshettyacademy.com/brokenlink
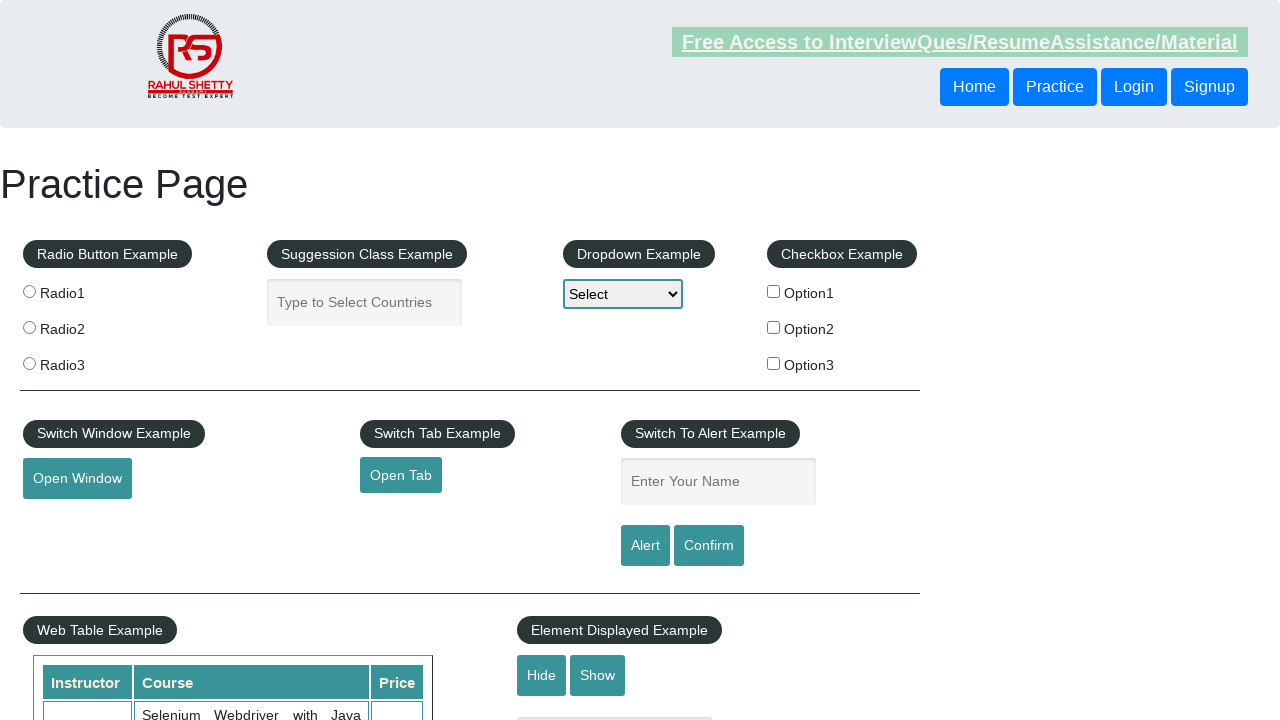

Retrieved href attribute from link: #
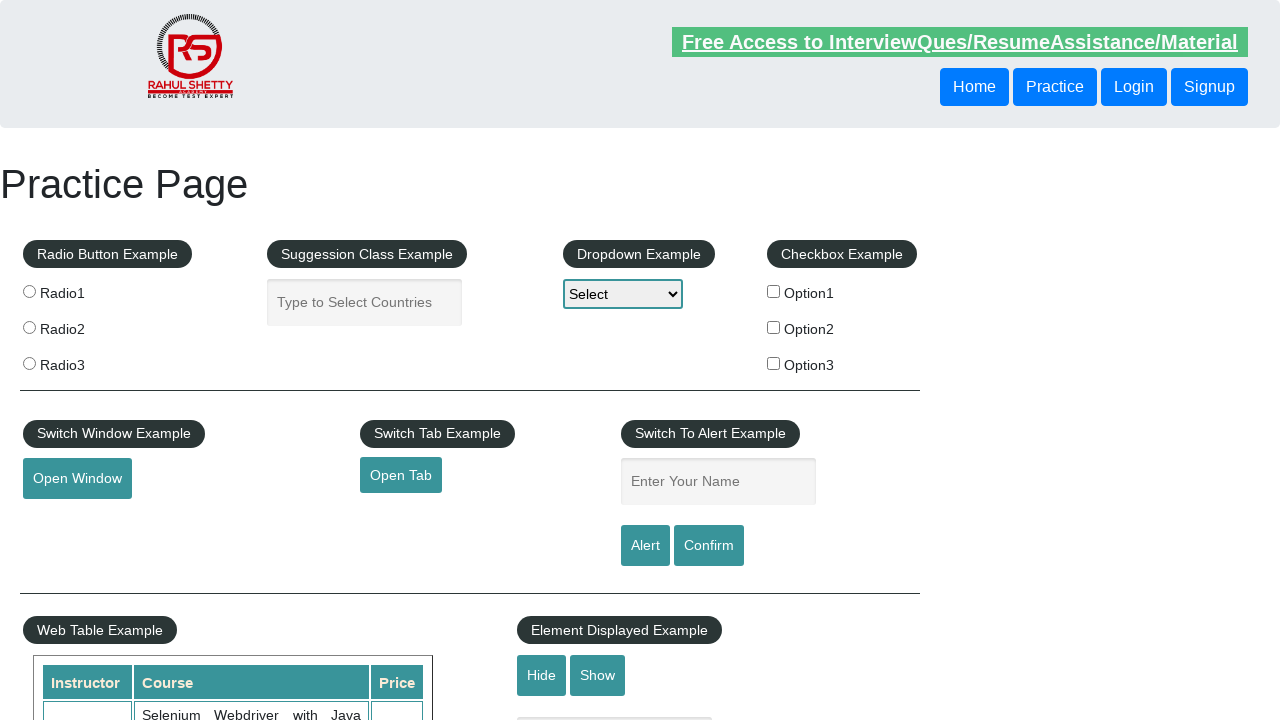

Verified link is visible: #
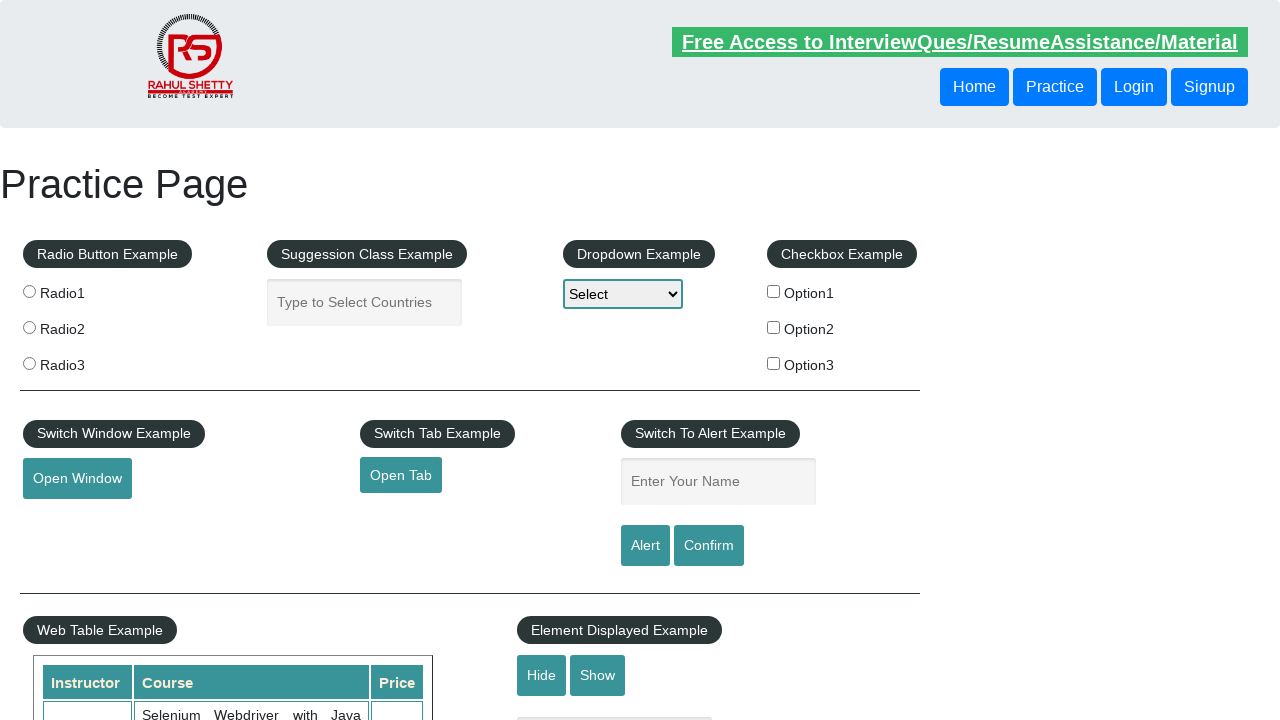

Retrieved href attribute from link: #
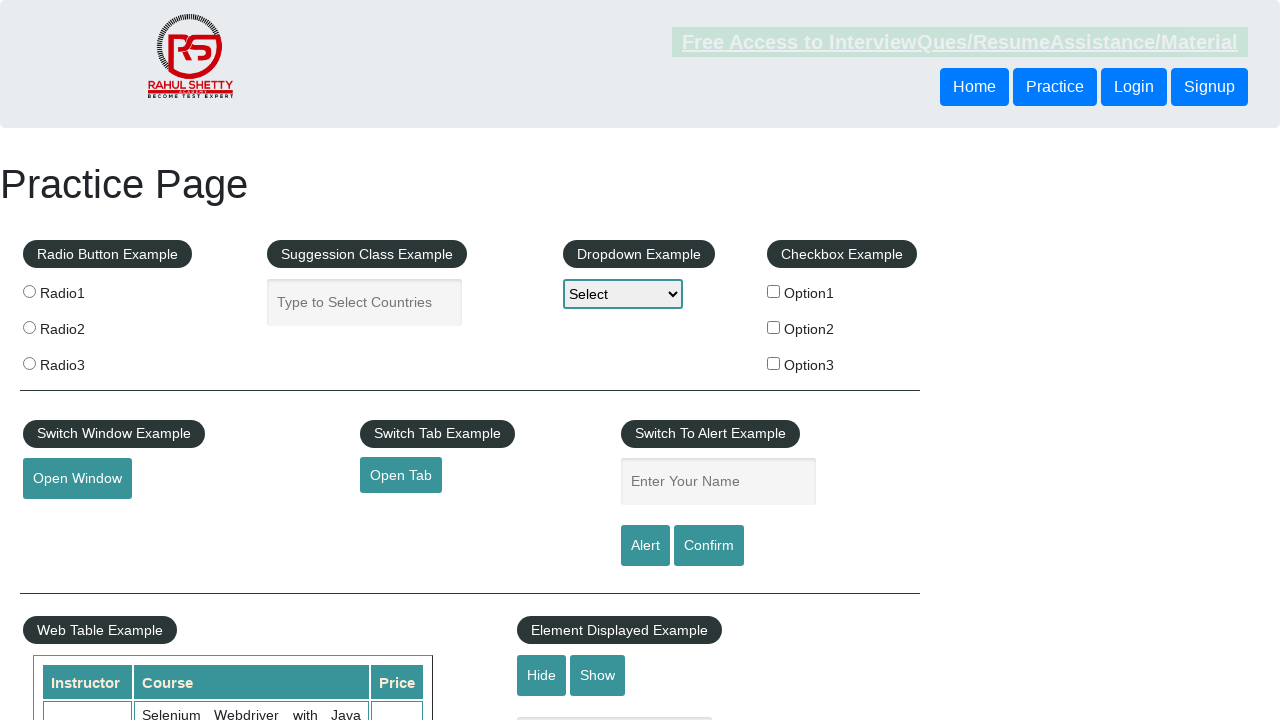

Verified link is visible: #
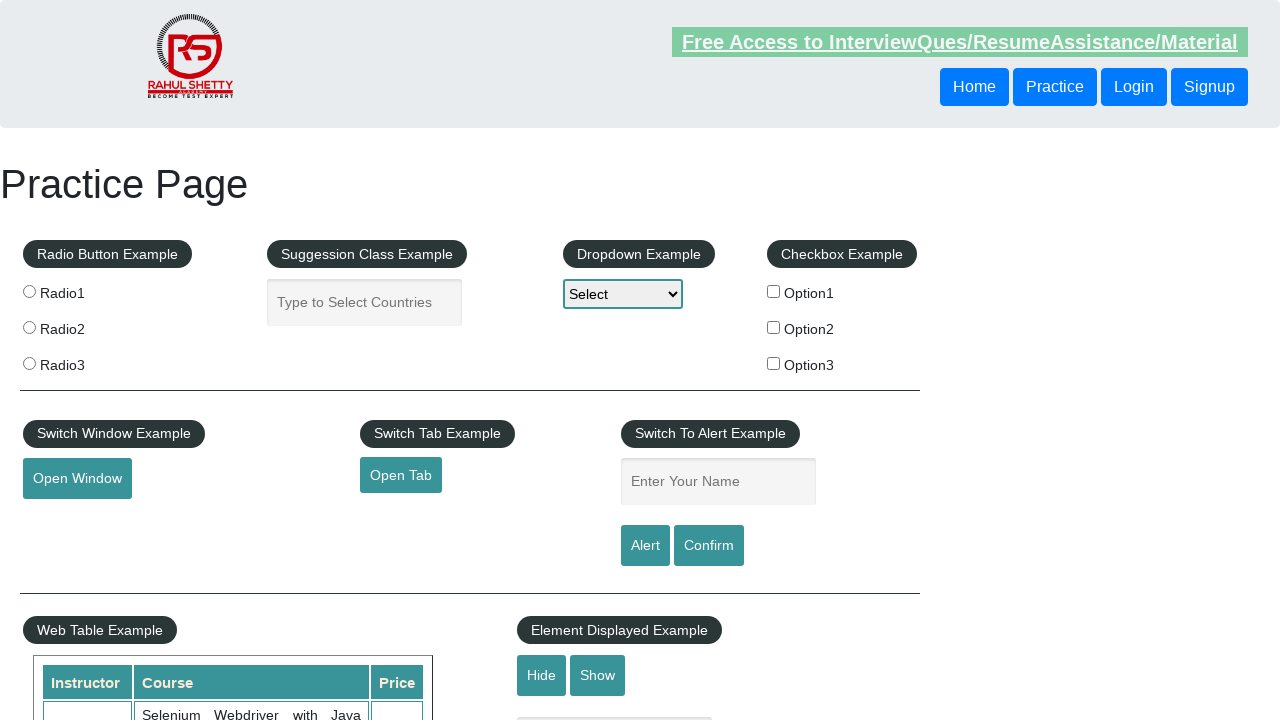

Retrieved href attribute from link: #
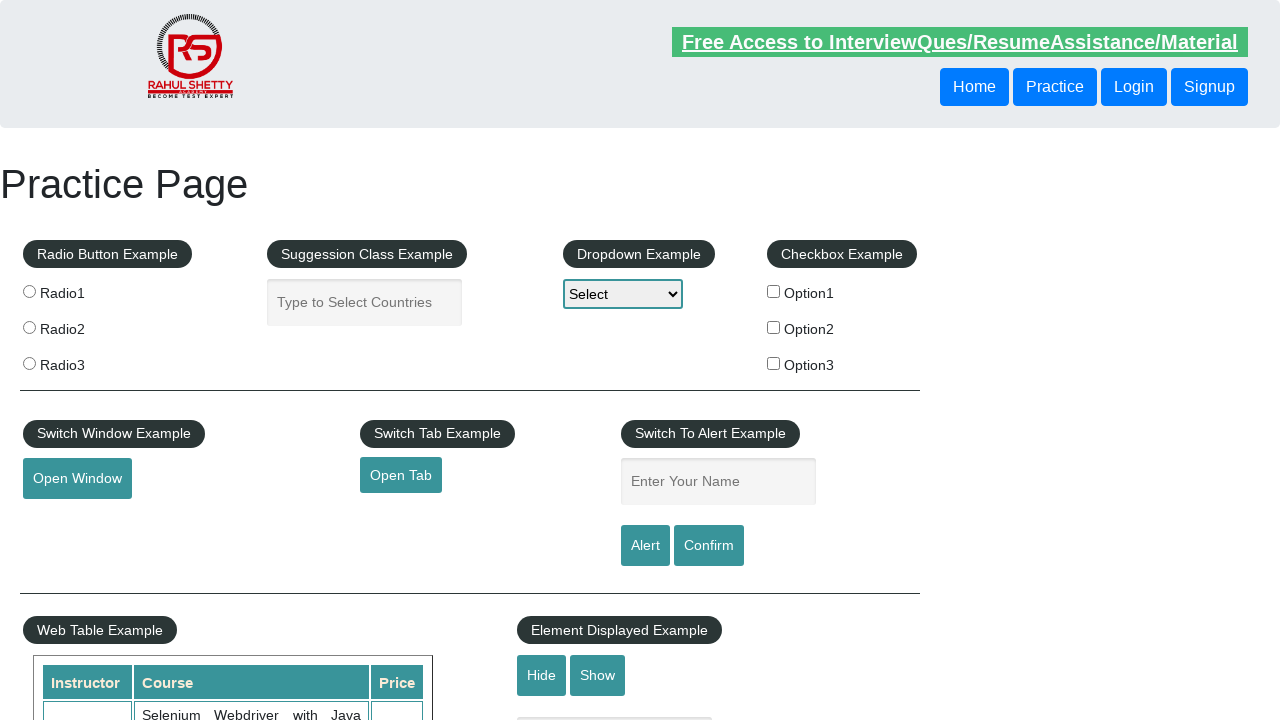

Verified link is visible: #
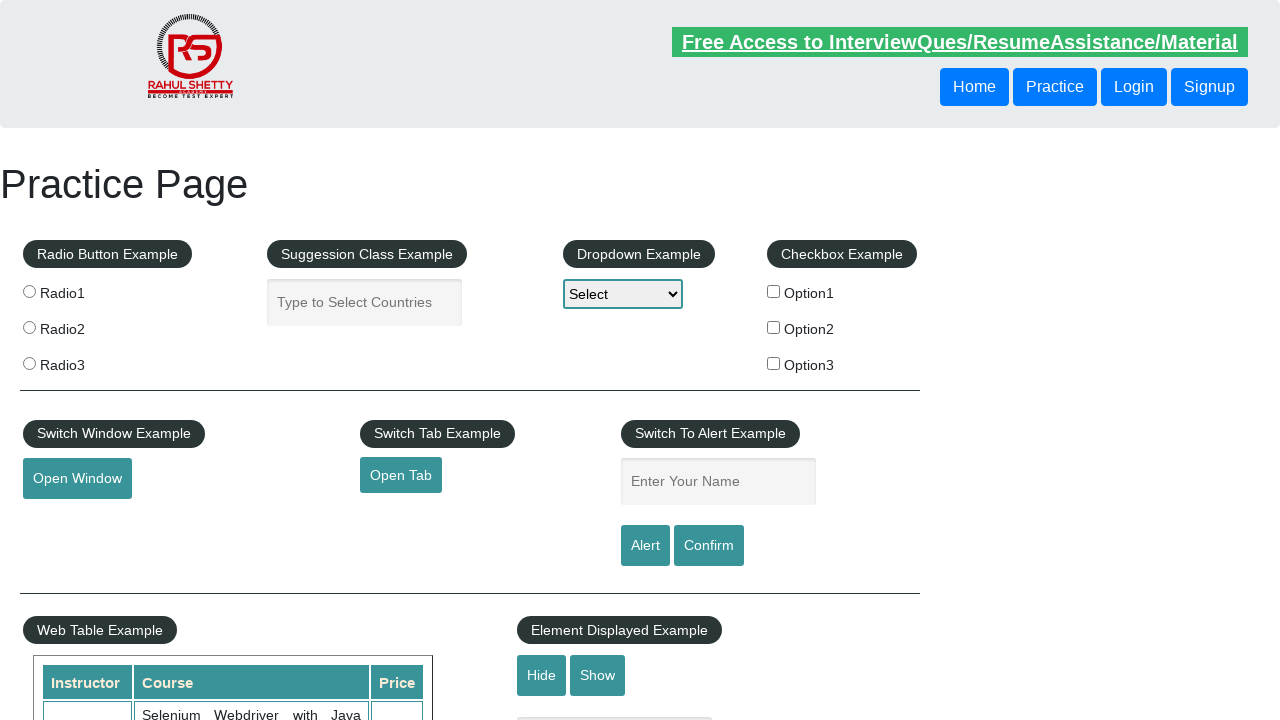

Retrieved href attribute from link: #
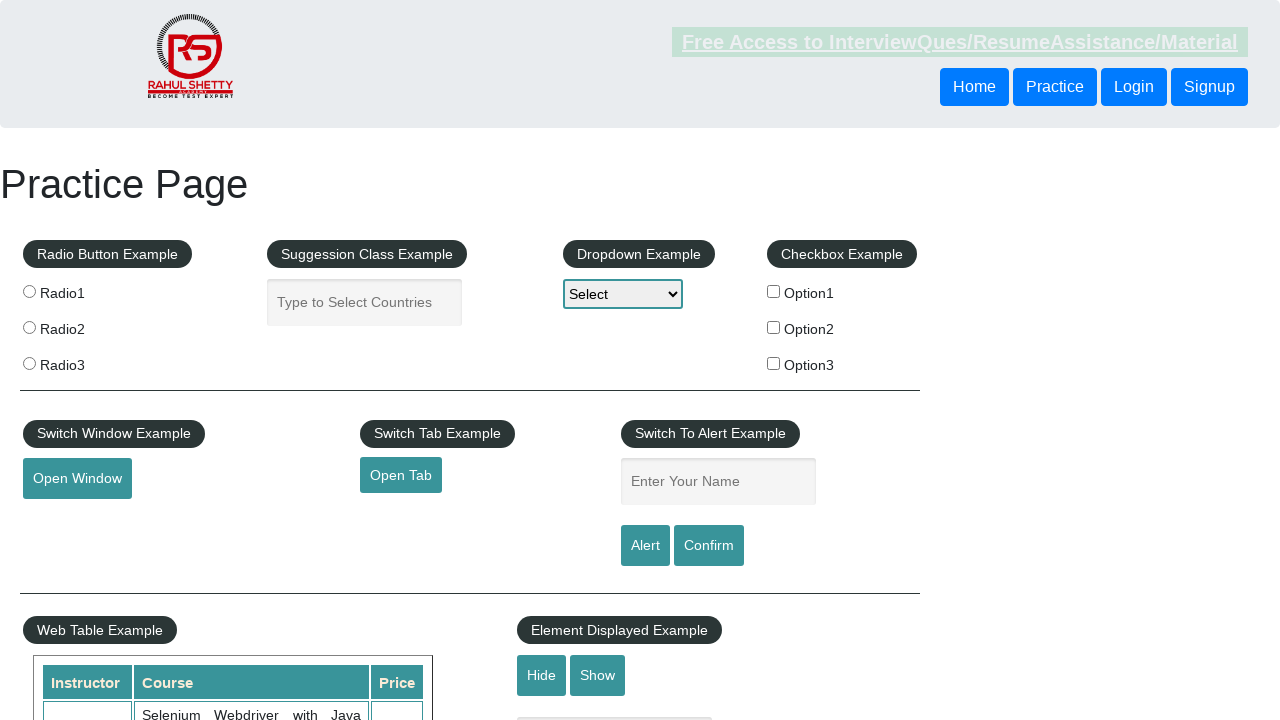

Verified link is visible: #
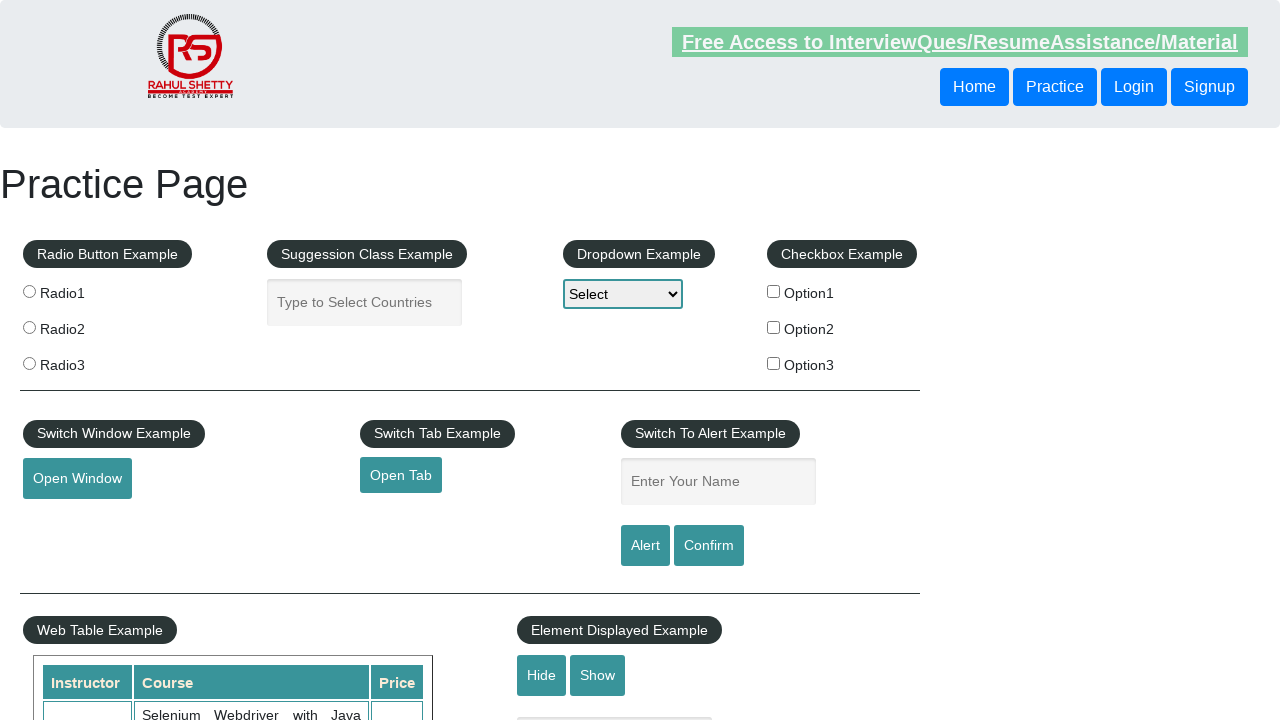

Retrieved href attribute from link: #
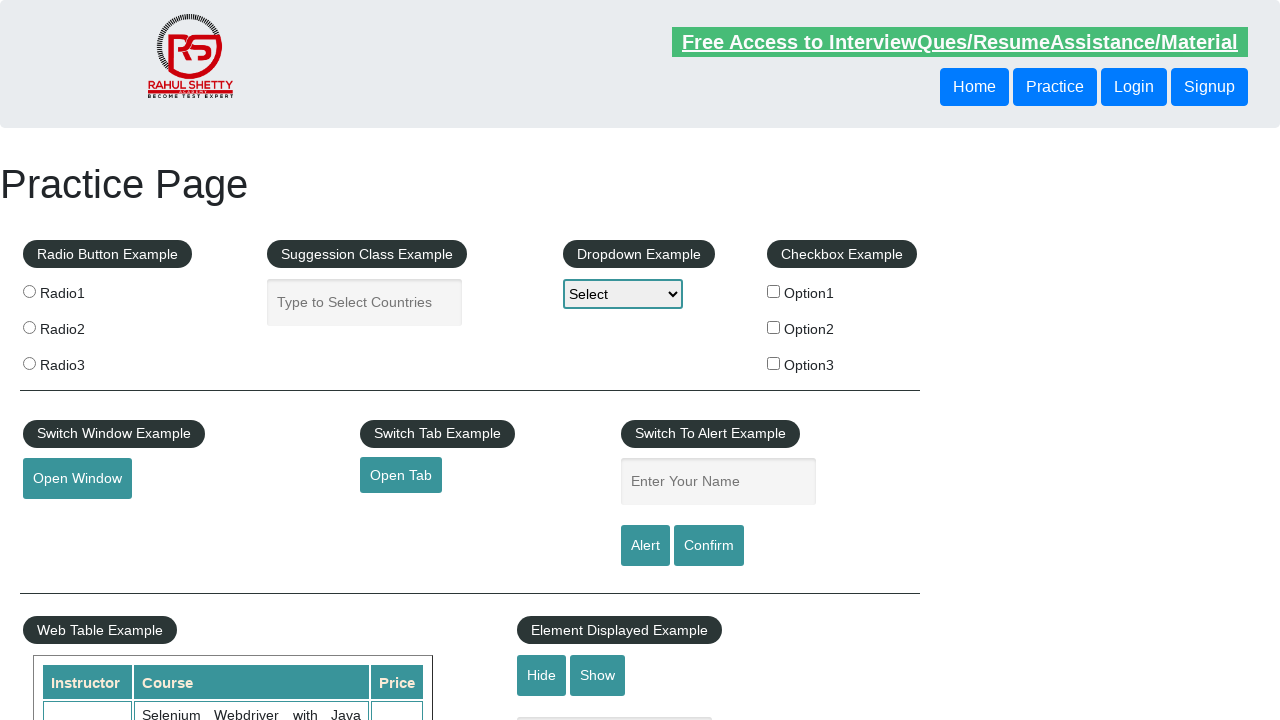

Verified link is visible: #
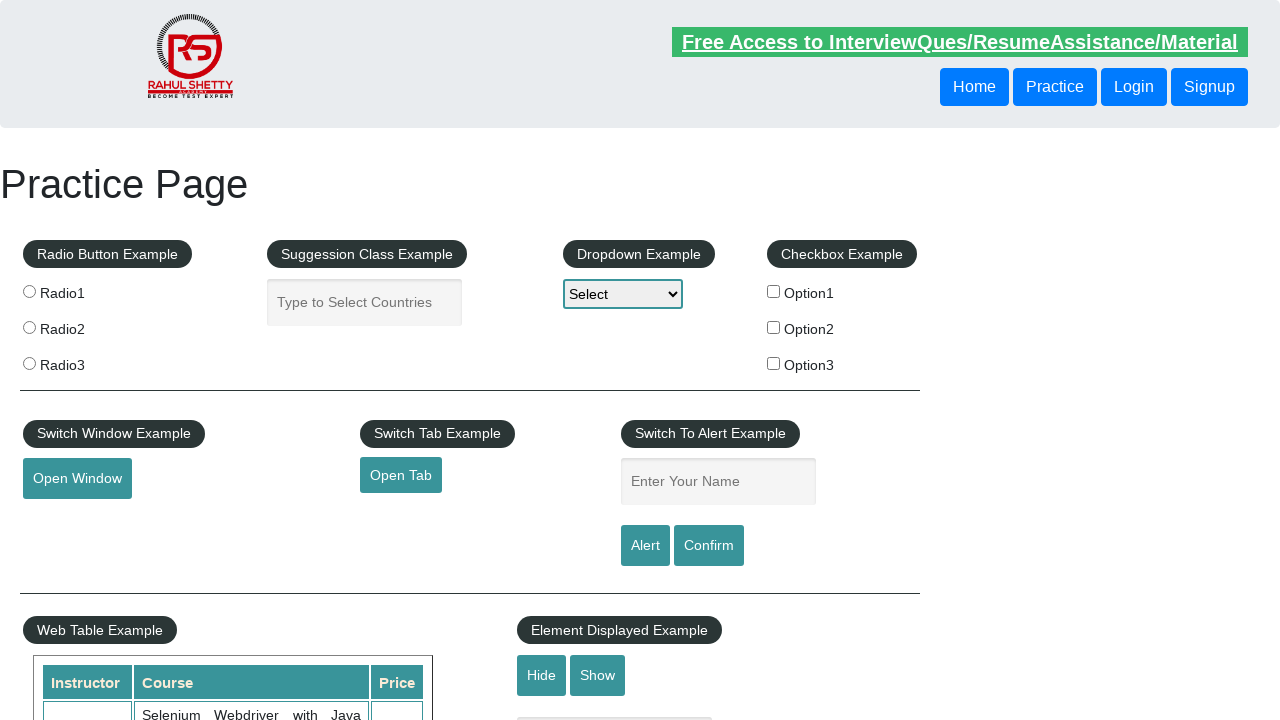

Retrieved href attribute from link: #
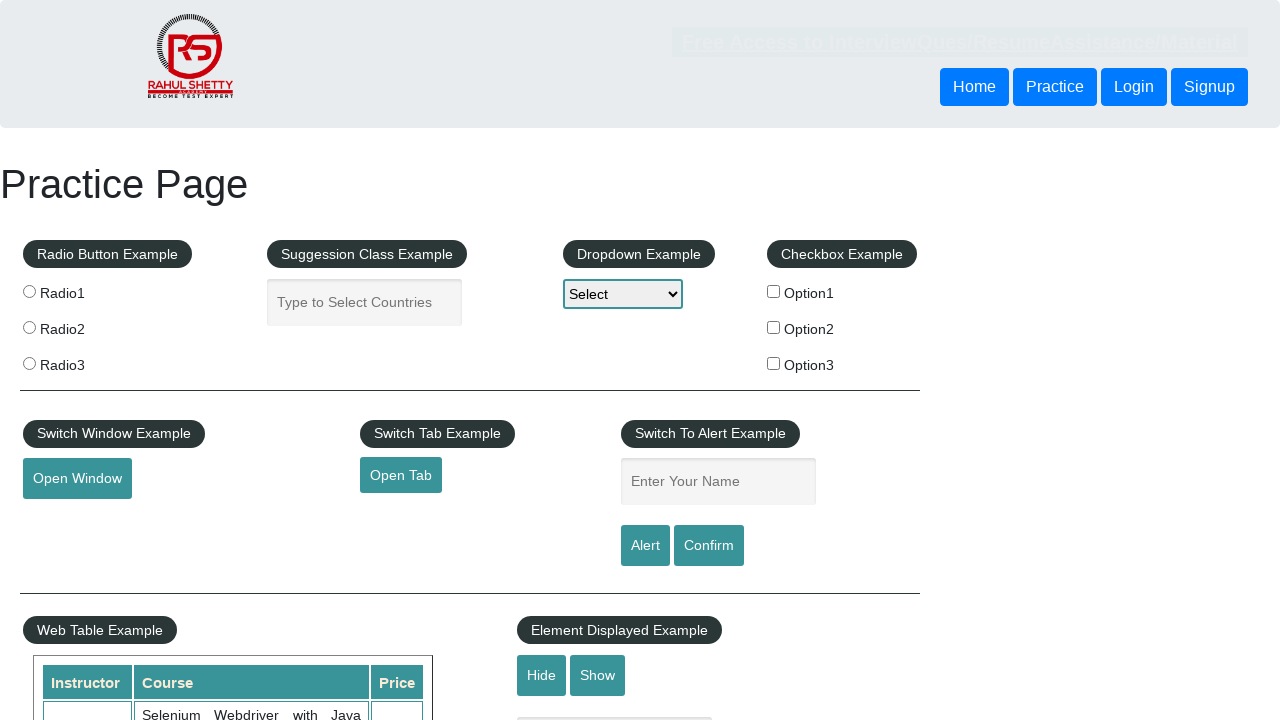

Verified link is visible: #
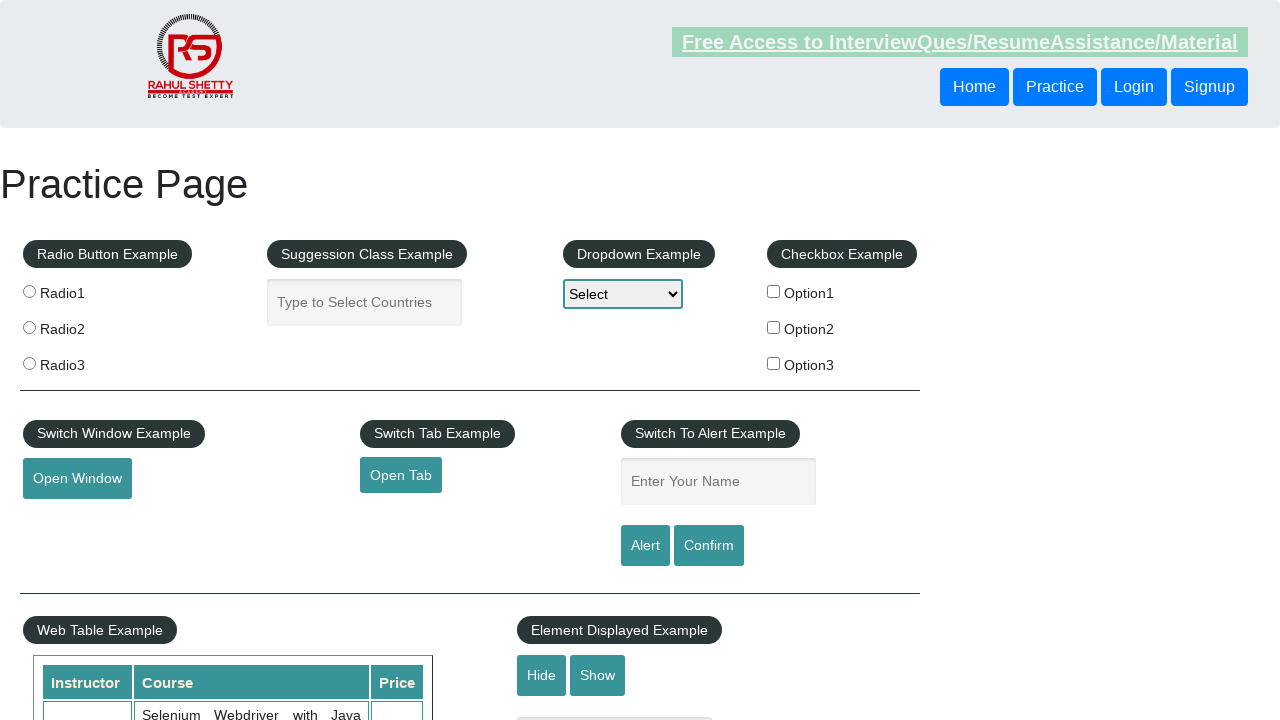

Retrieved href attribute from link: #
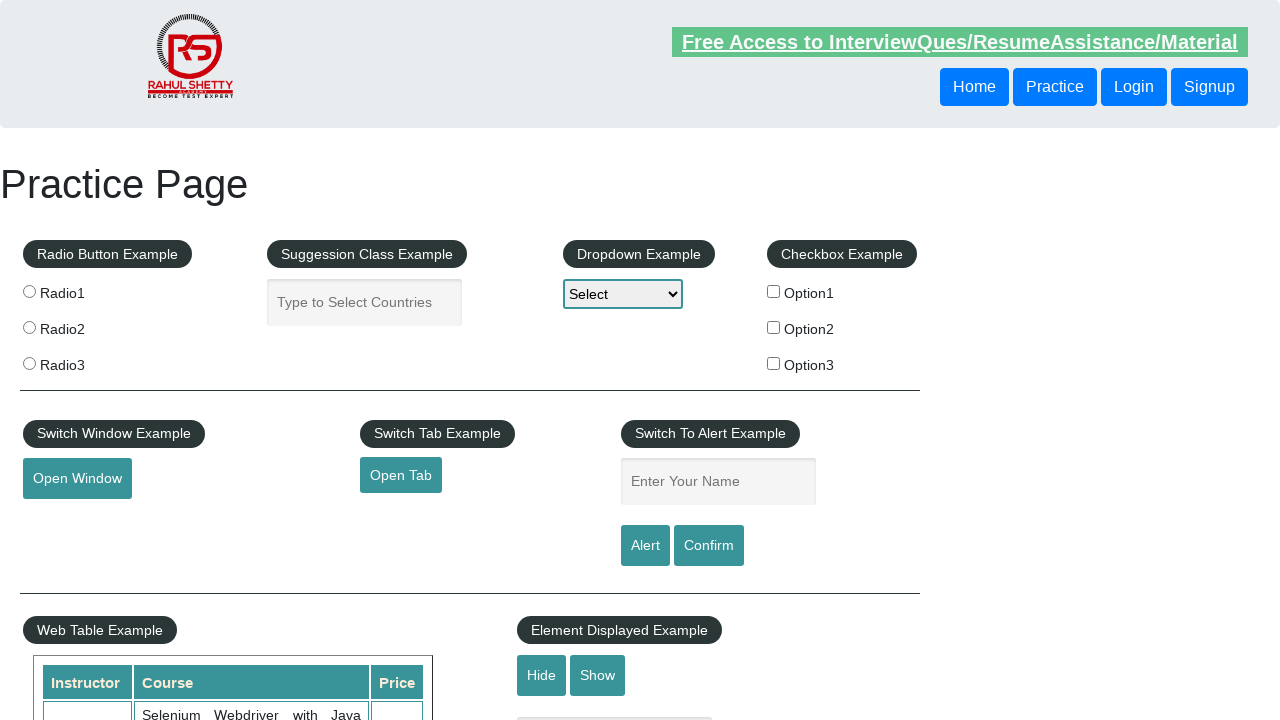

Verified link is visible: #
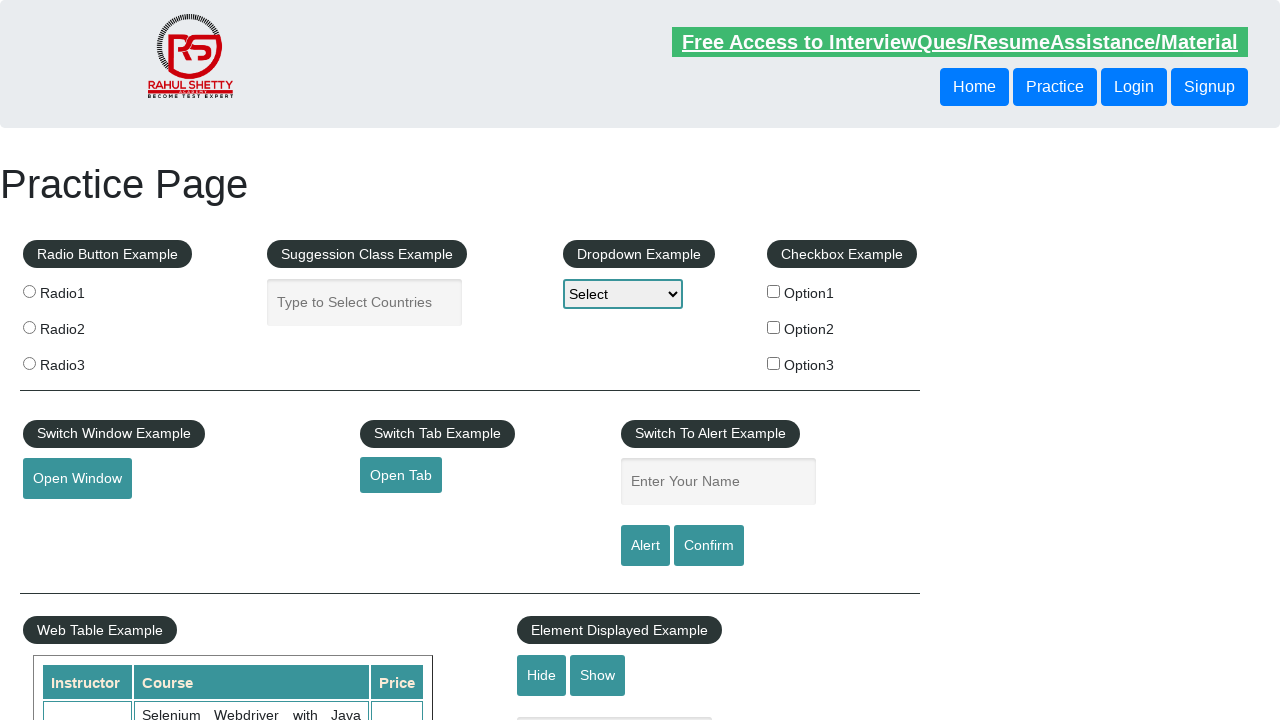

Retrieved href attribute from link: #
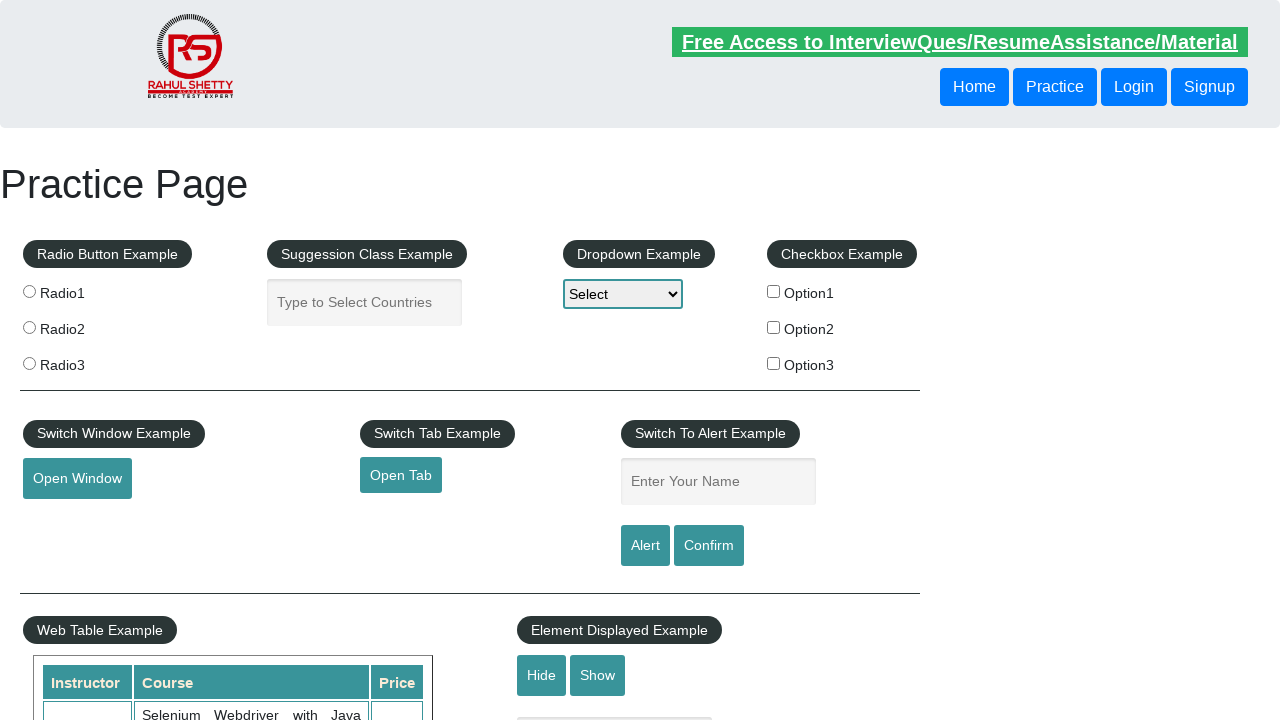

Verified link is visible: #
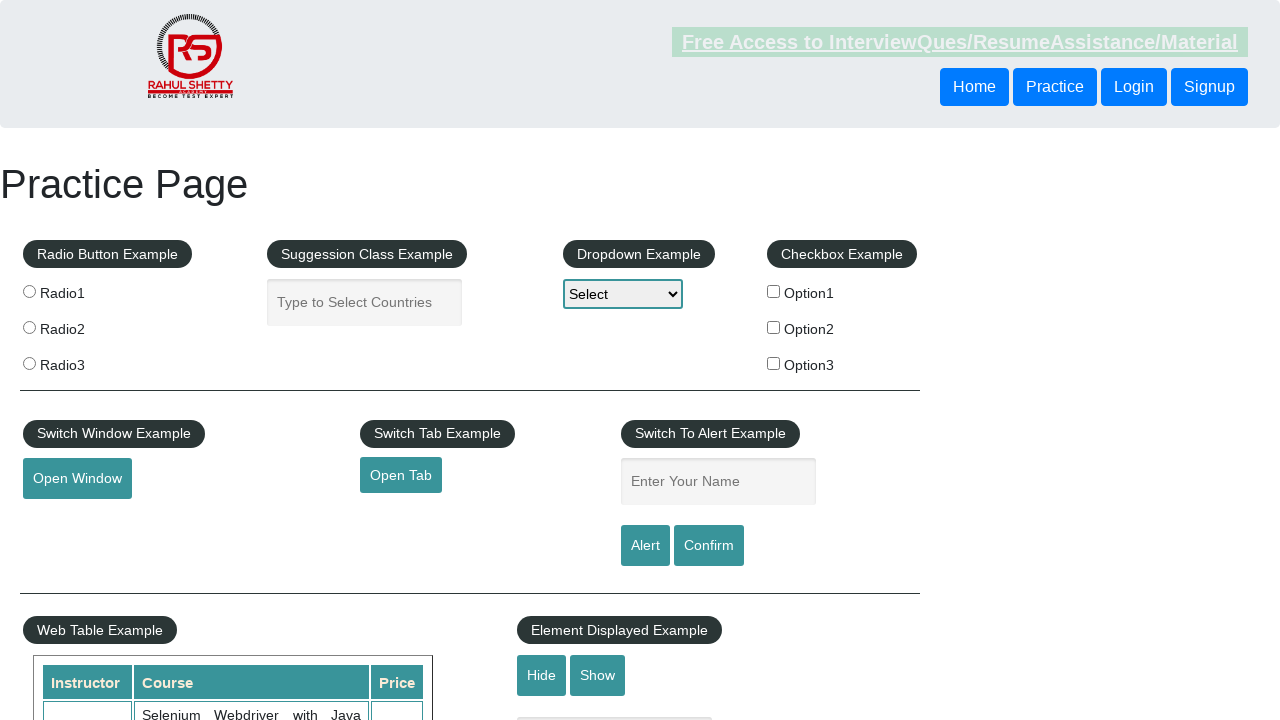

Retrieved href attribute from link: #
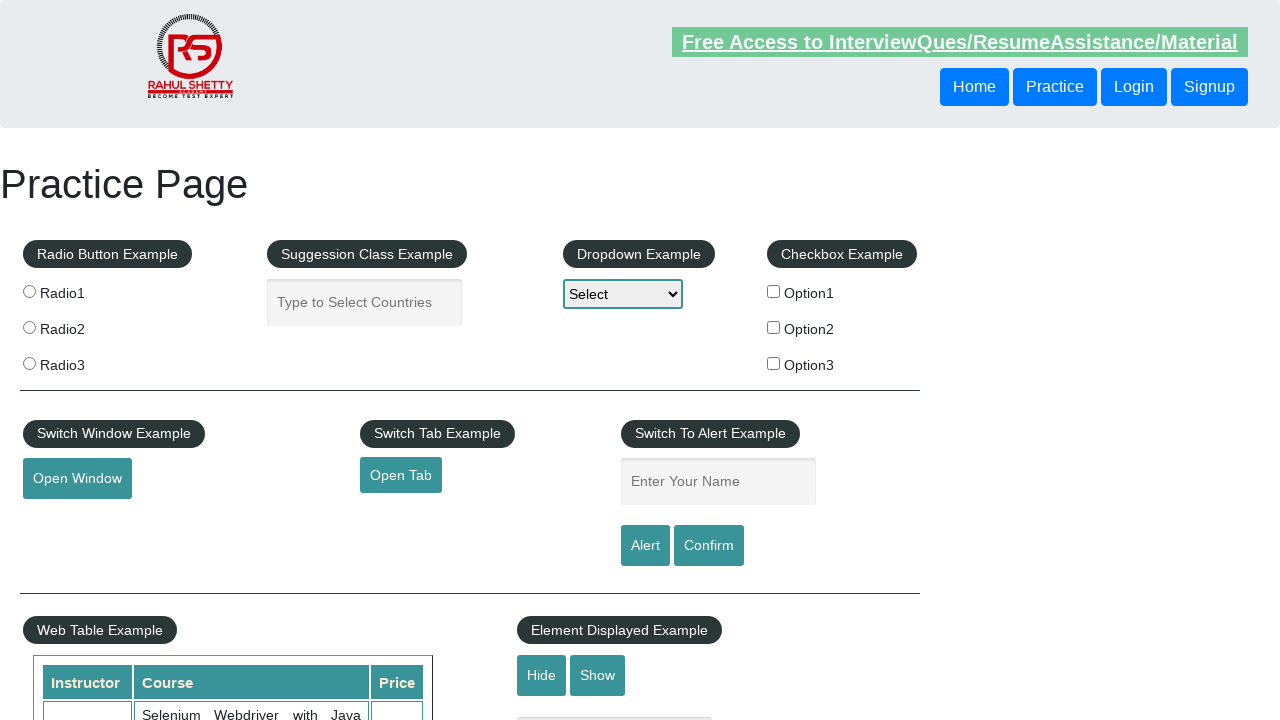

Verified link is visible: #
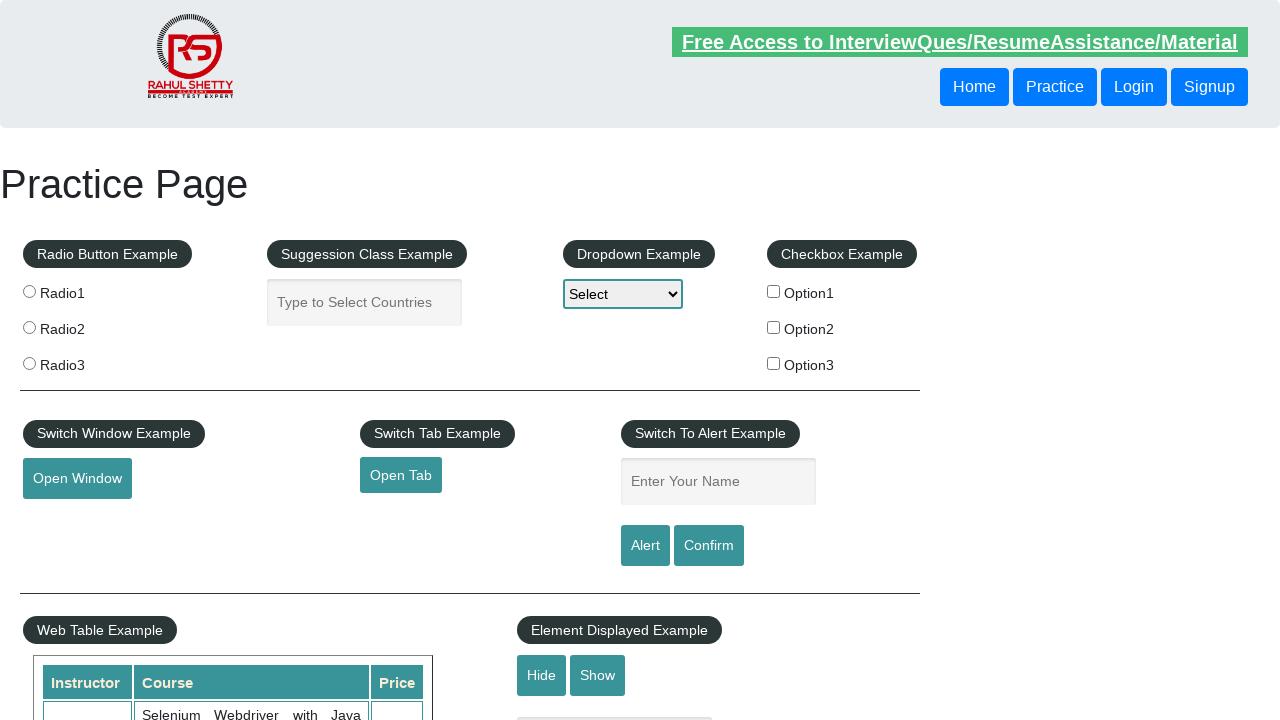

Retrieved href attribute from link: #
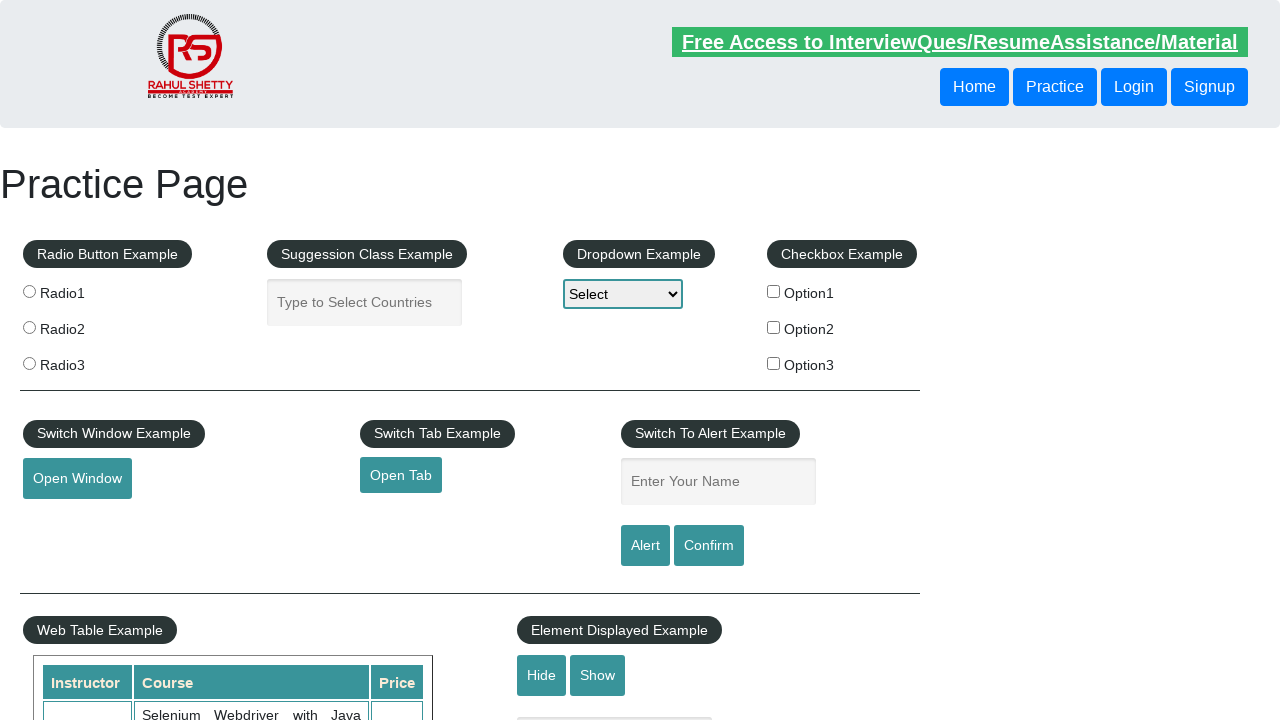

Verified link is visible: #
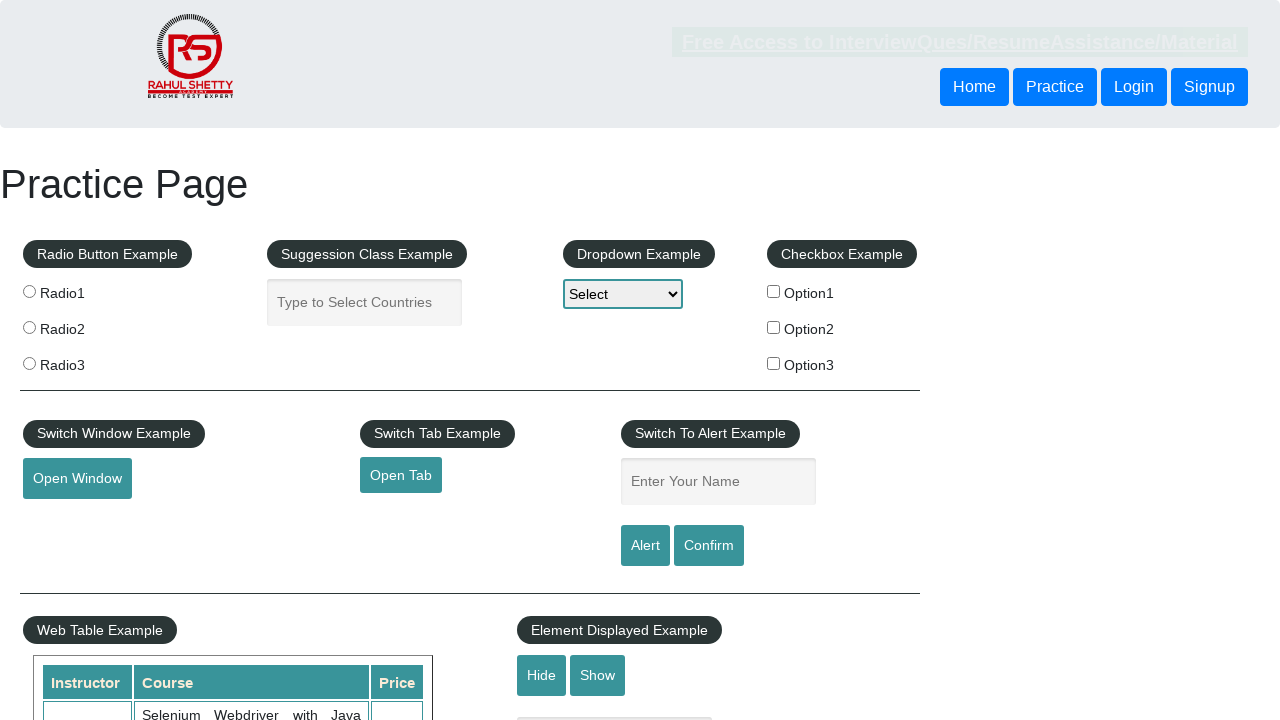

Retrieved href attribute from link: #
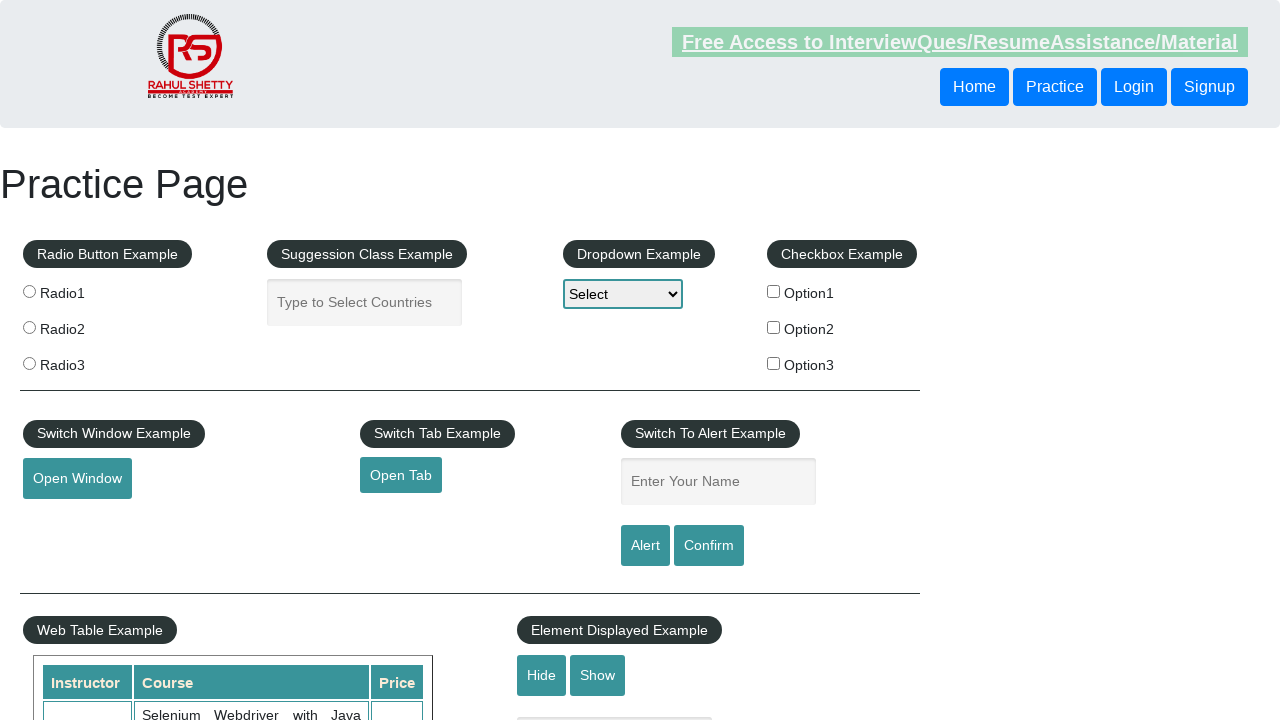

Verified link is visible: #
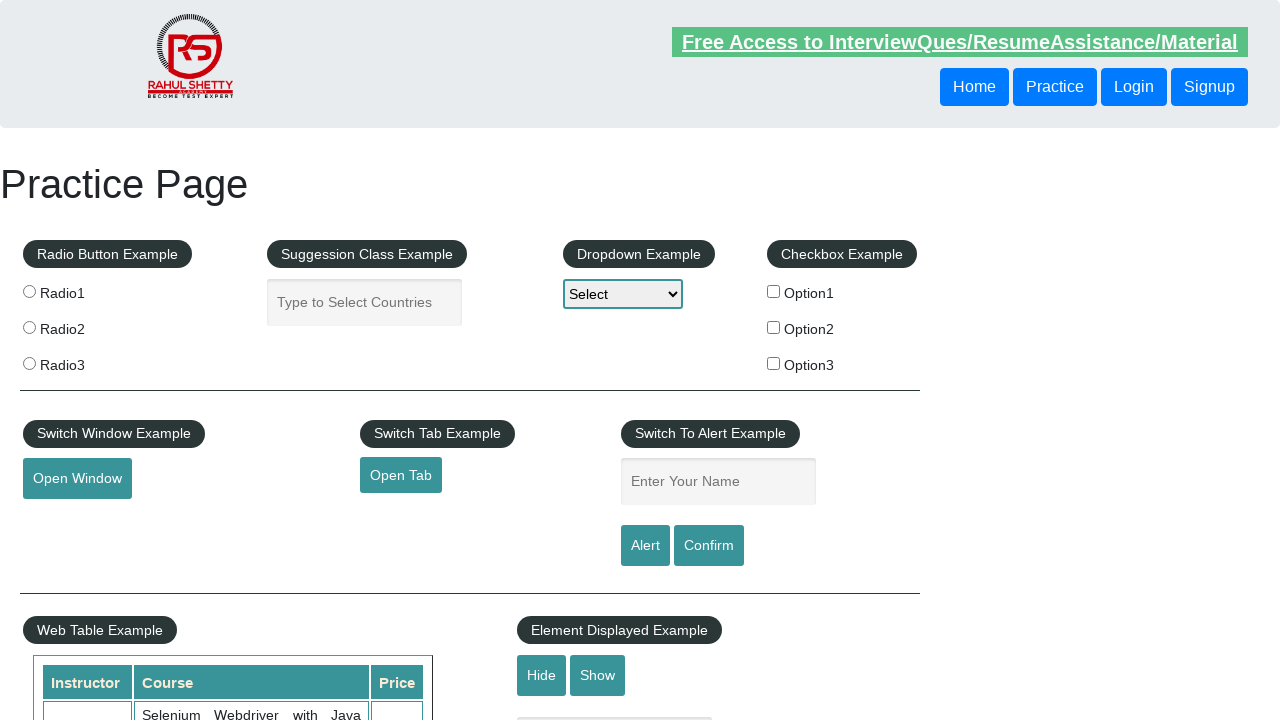

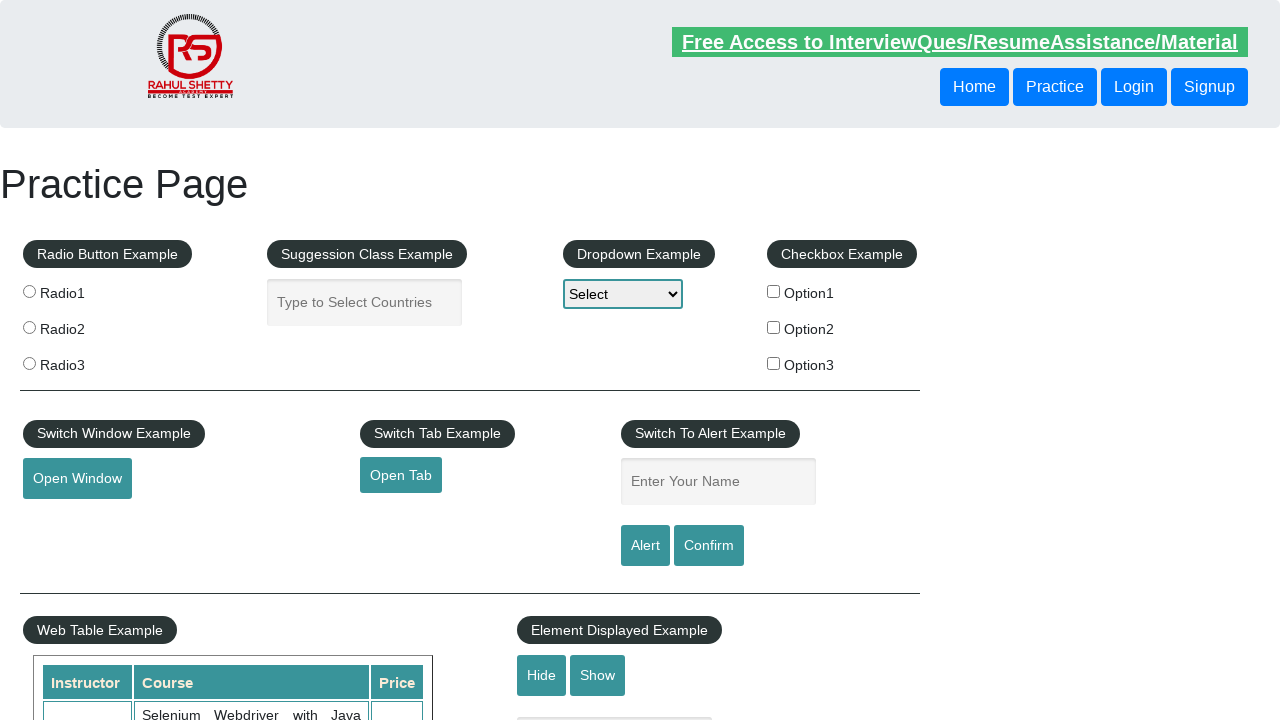